Tests a registration form by entering a name "Vasya" and clicking the submit button

Starting URL: https://lm.skillbox.cc/qa_tester/module01/

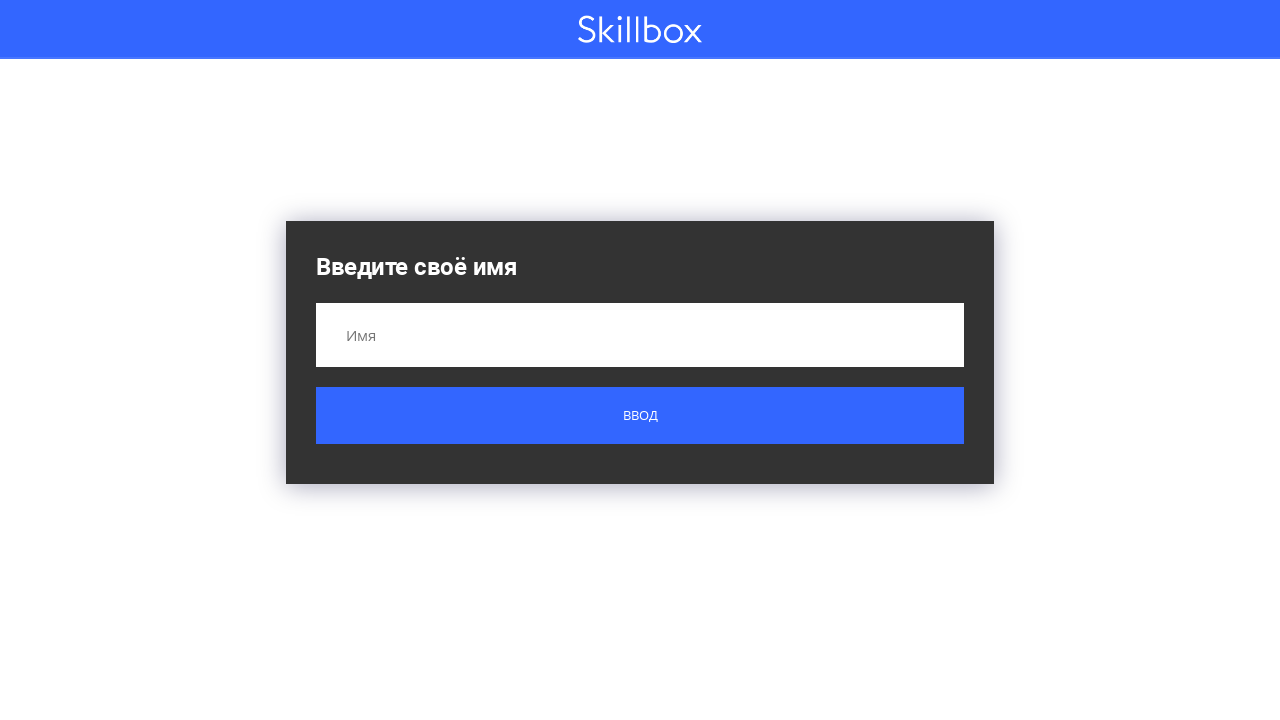

Navigated to registration form page
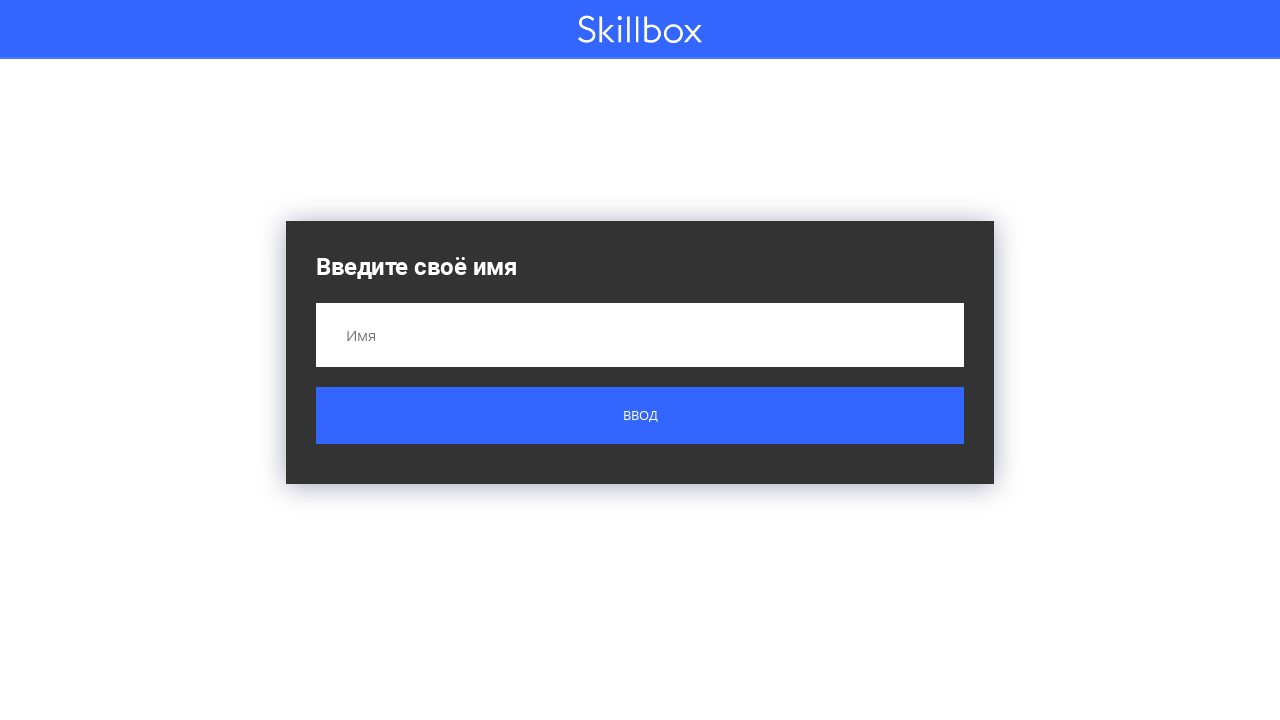

Filled name field with 'Вася' on input[name='name']
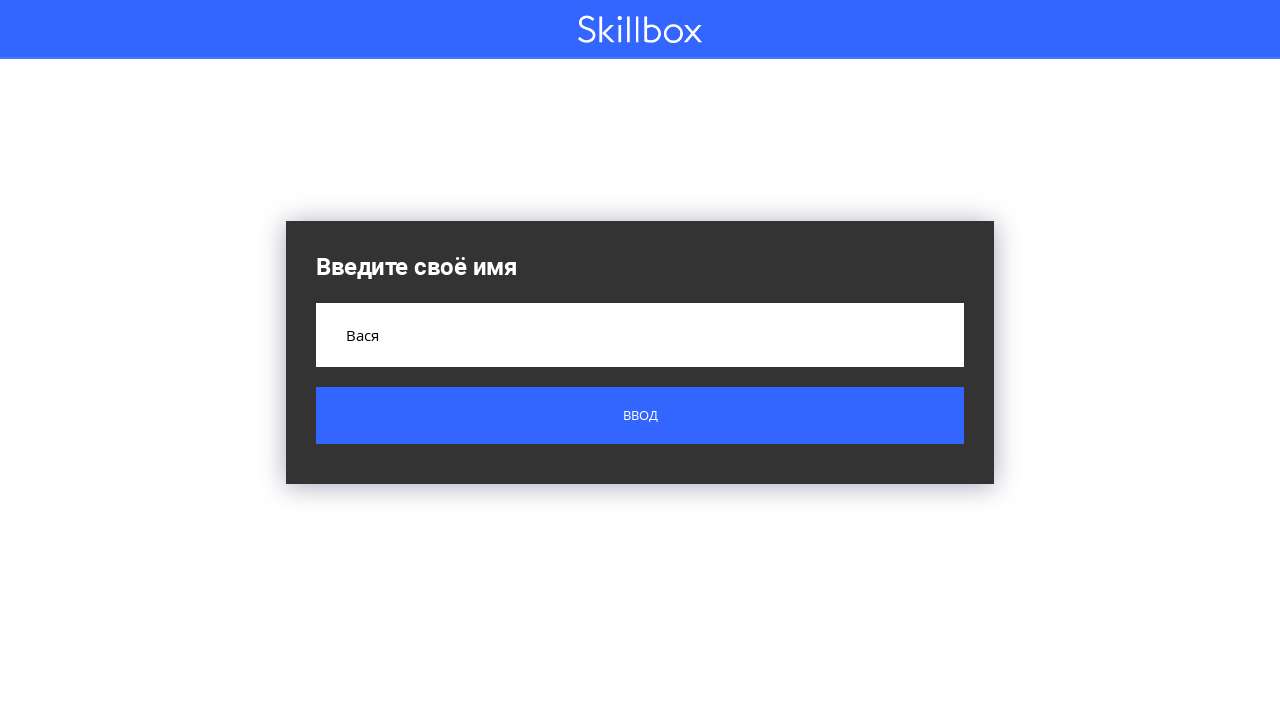

Clicked submit button to register at (640, 416) on .custom-form__button
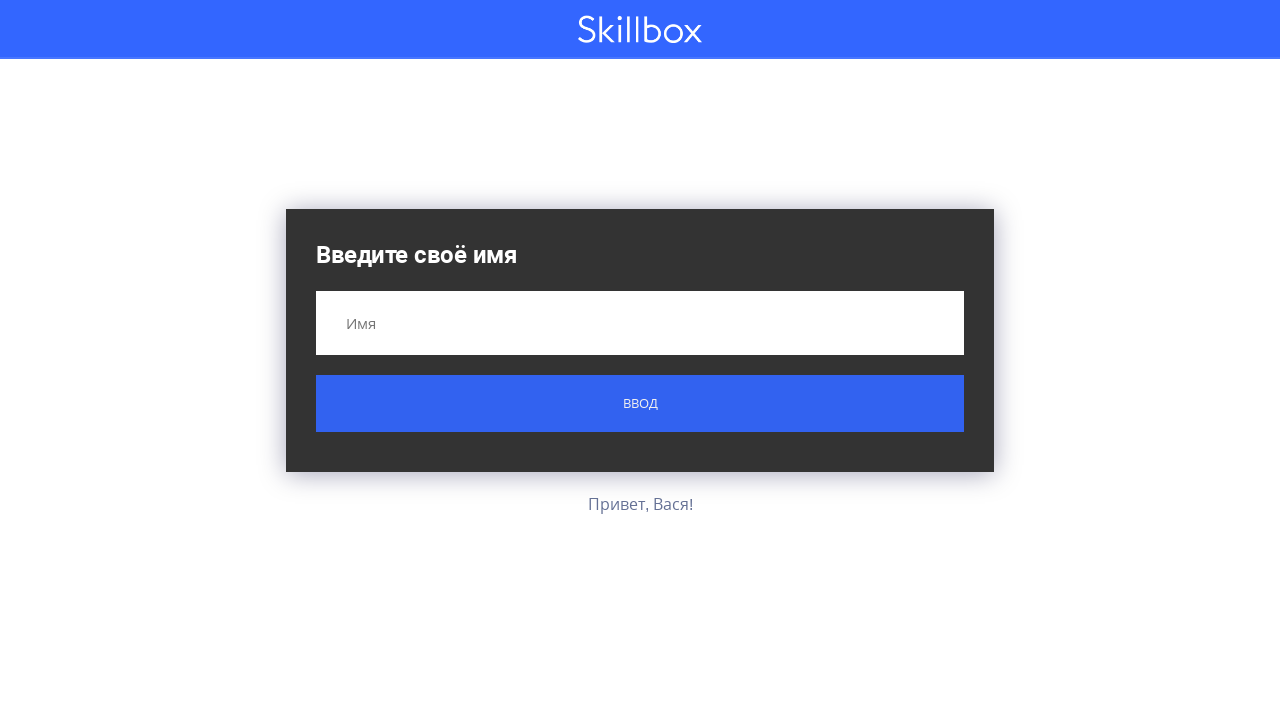

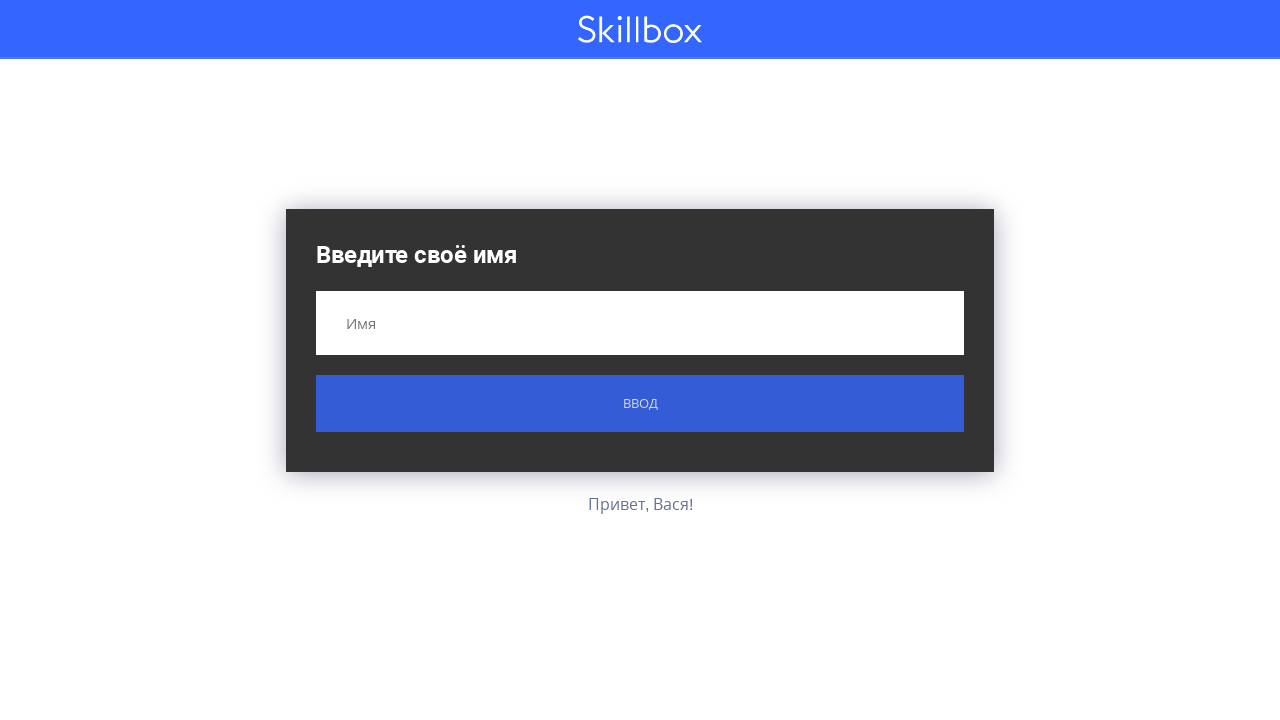